Solves a mathematical captcha by extracting a value from an element attribute, calculating a mathematical function, and submitting the answer along with checkbox and radio button selections

Starting URL: http://suninjuly.github.io/get_attribute.html

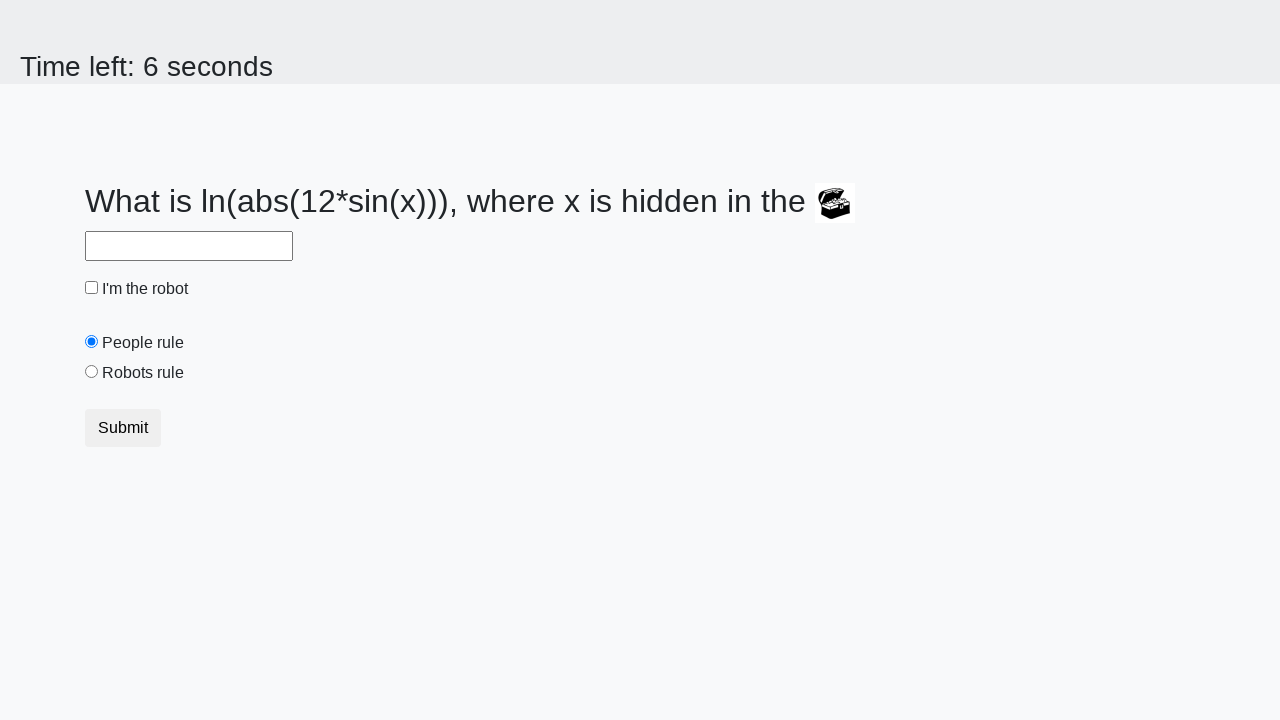

Located treasure element
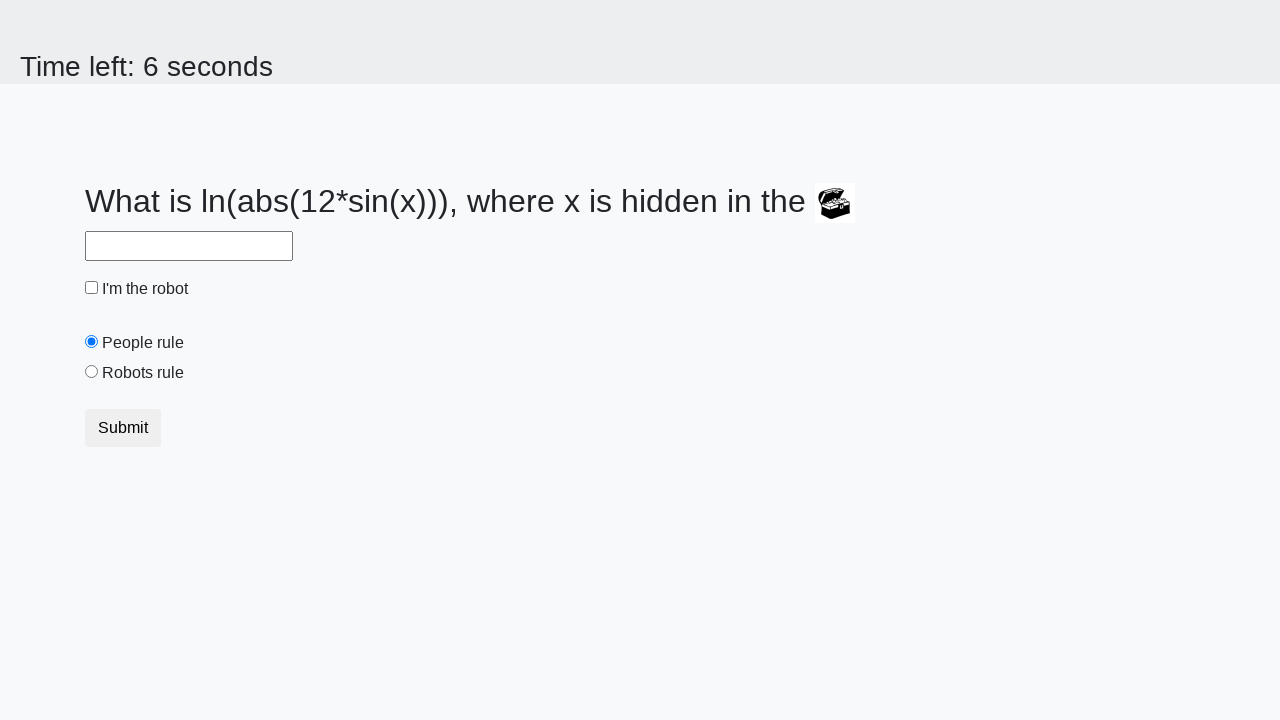

Extracted valuex attribute from treasure element
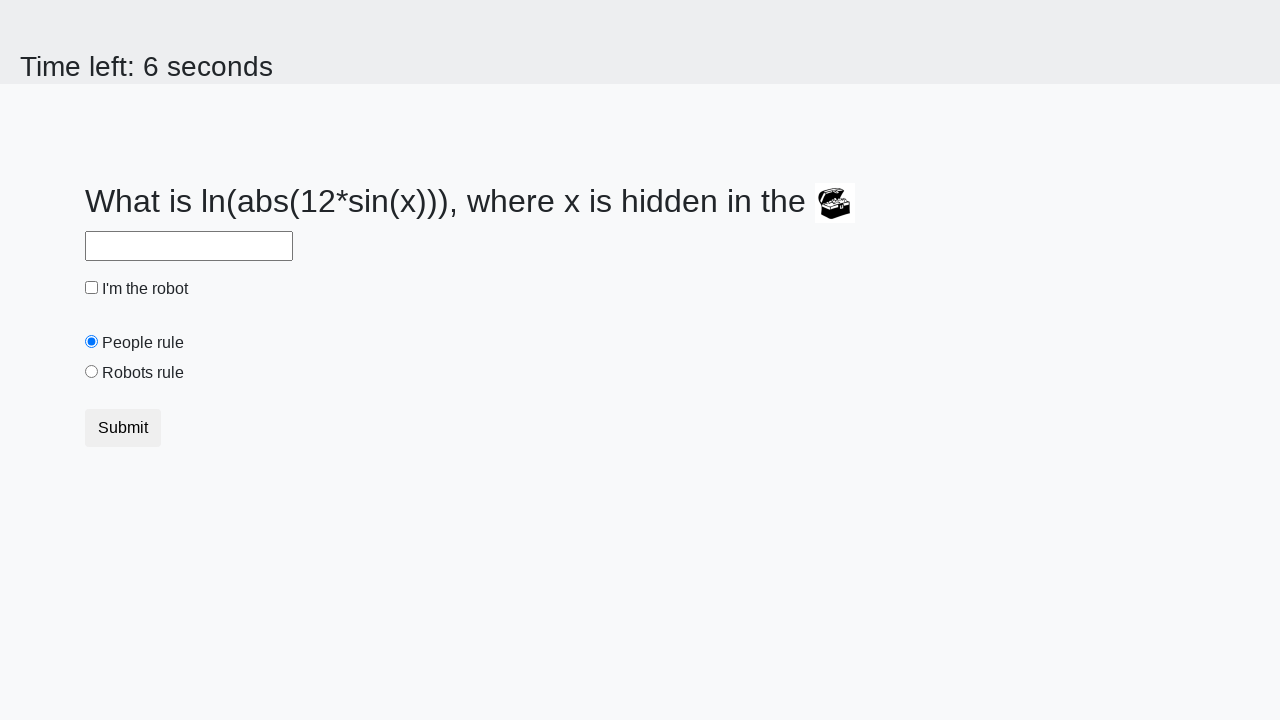

Calculated mathematical function result: 1.079556715311962
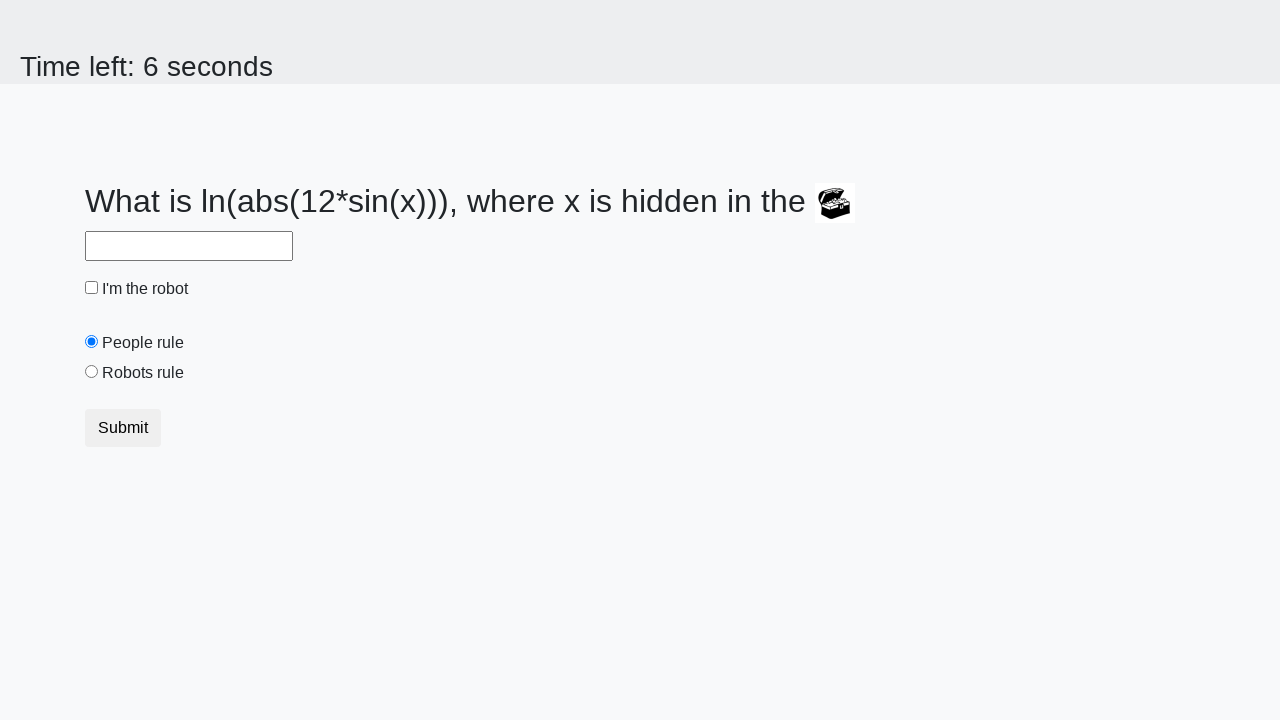

Filled answer field with calculated value on #answer
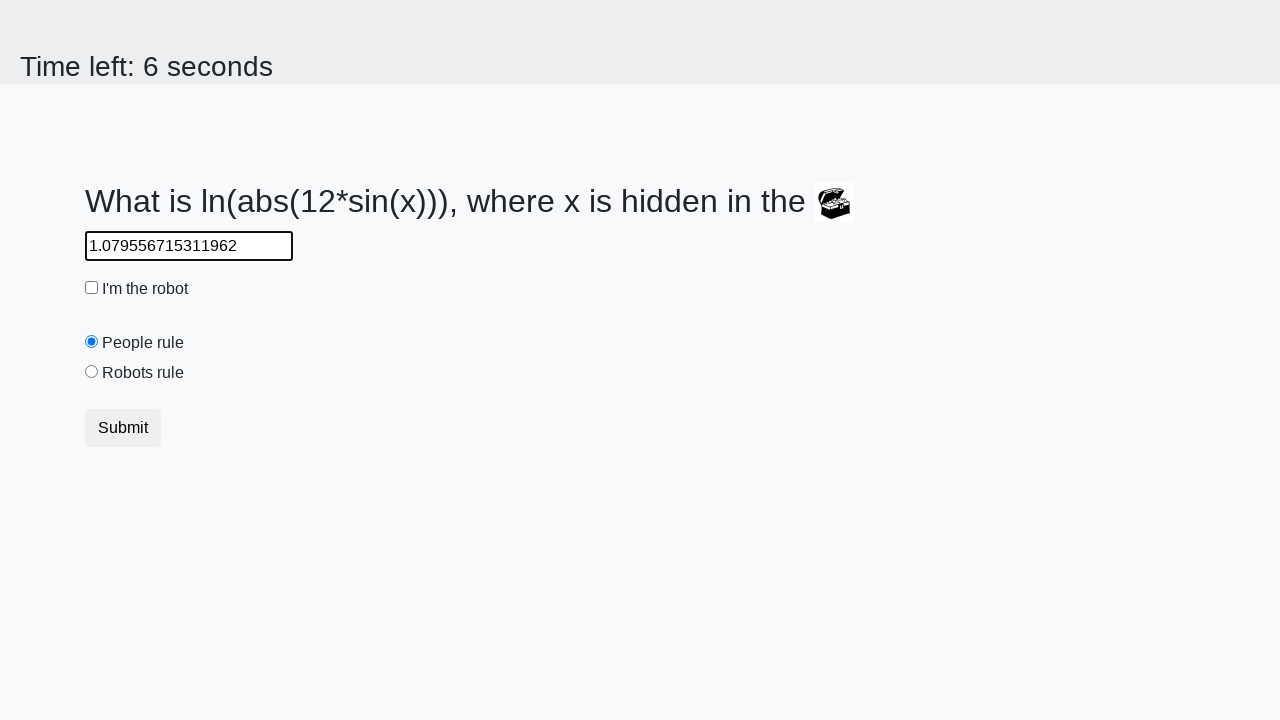

Clicked robot checkbox at (92, 288) on #robotCheckbox
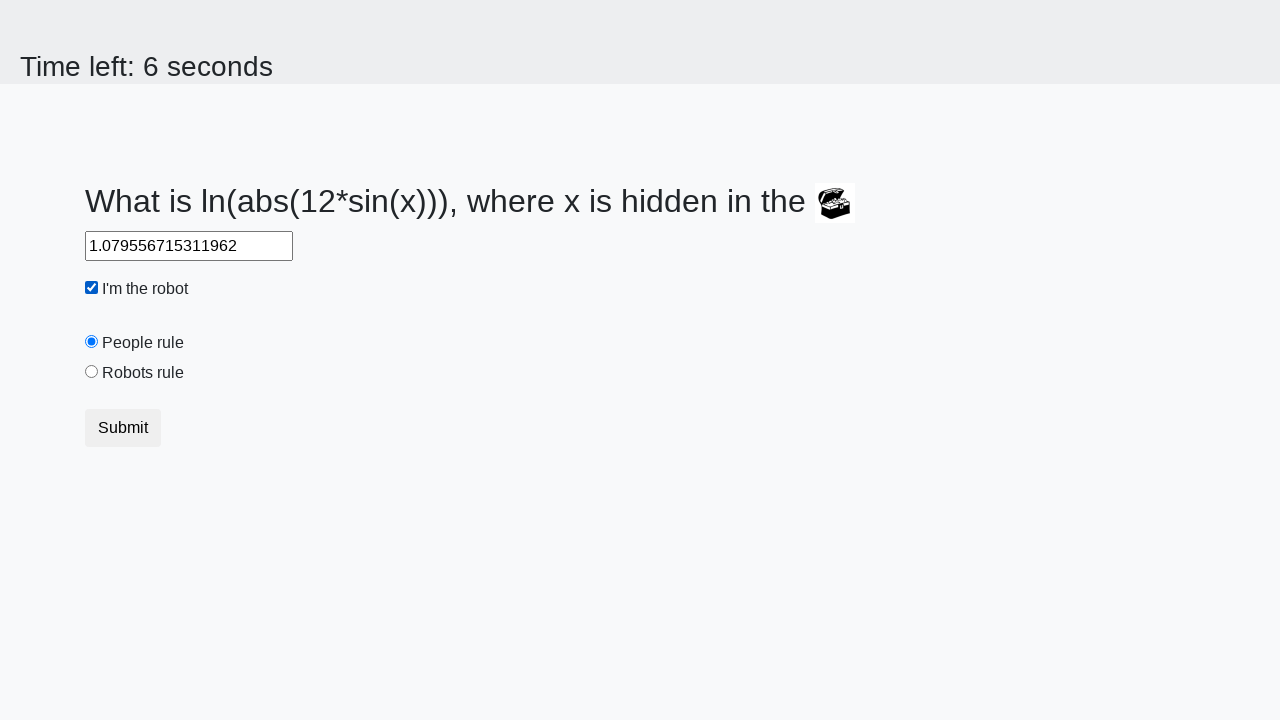

Clicked robots rule radio button at (92, 372) on #robotsRule
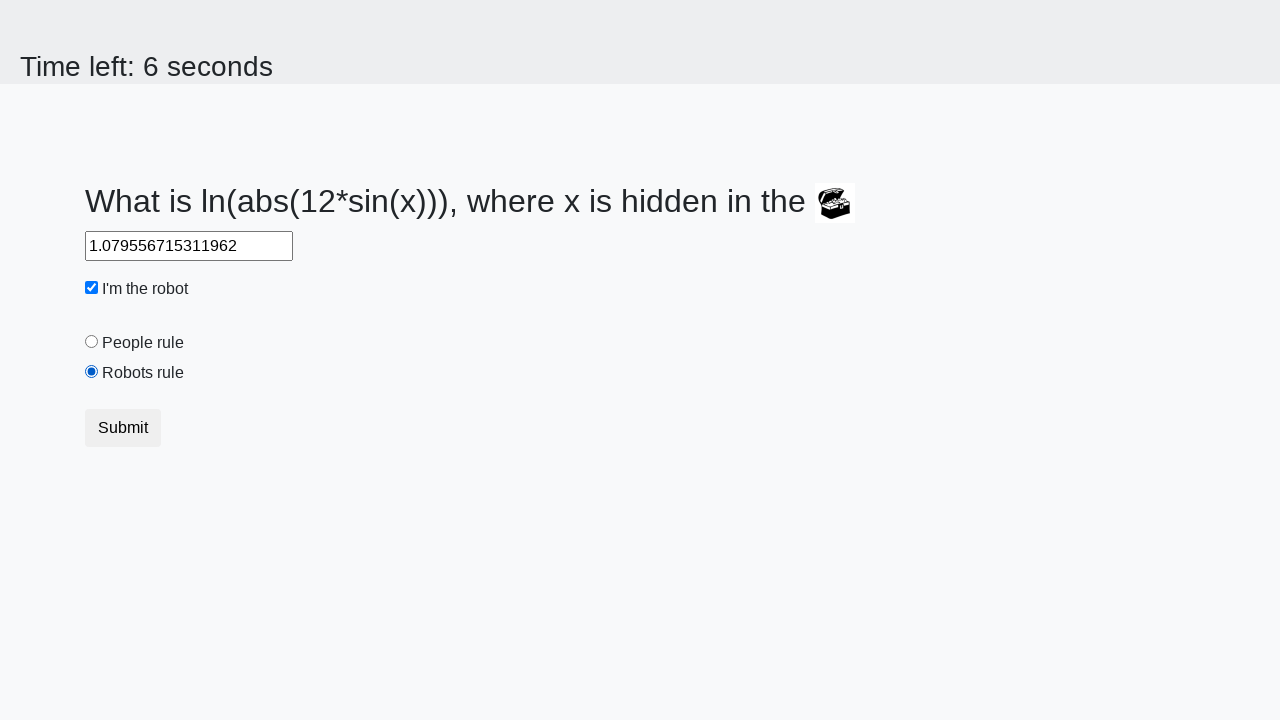

Clicked submit button to complete captcha at (123, 428) on button[type='submit']
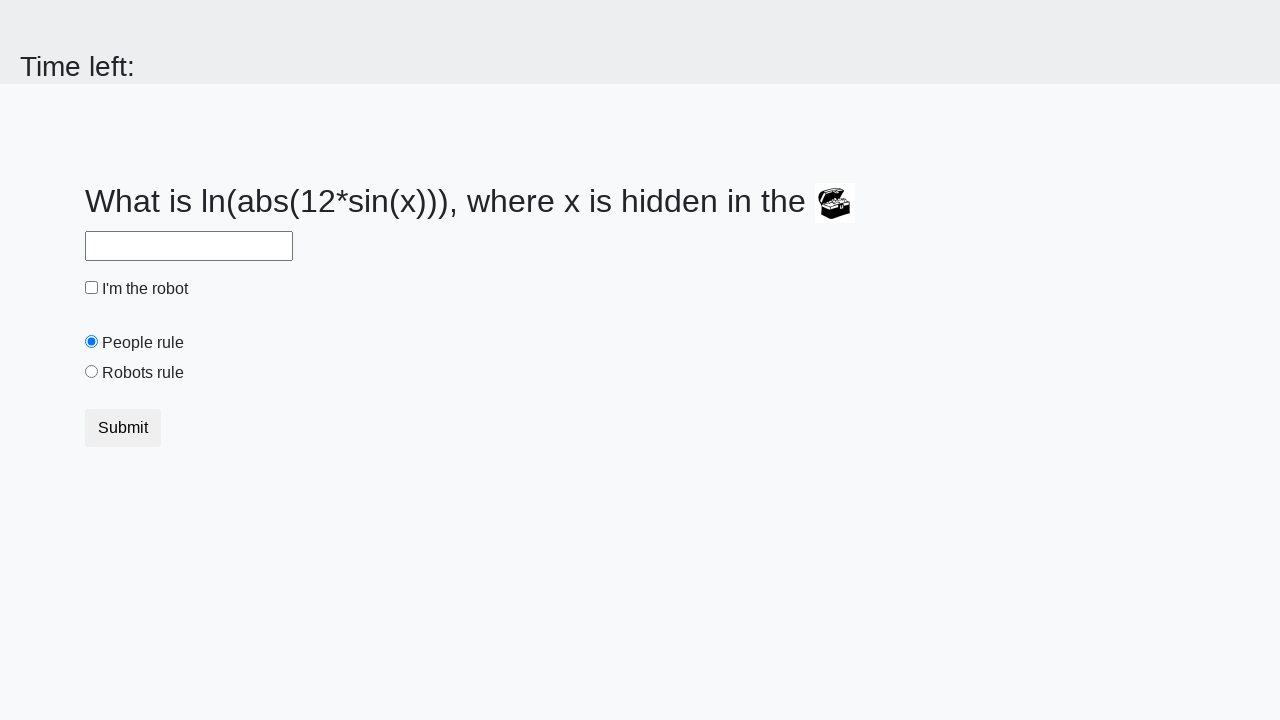

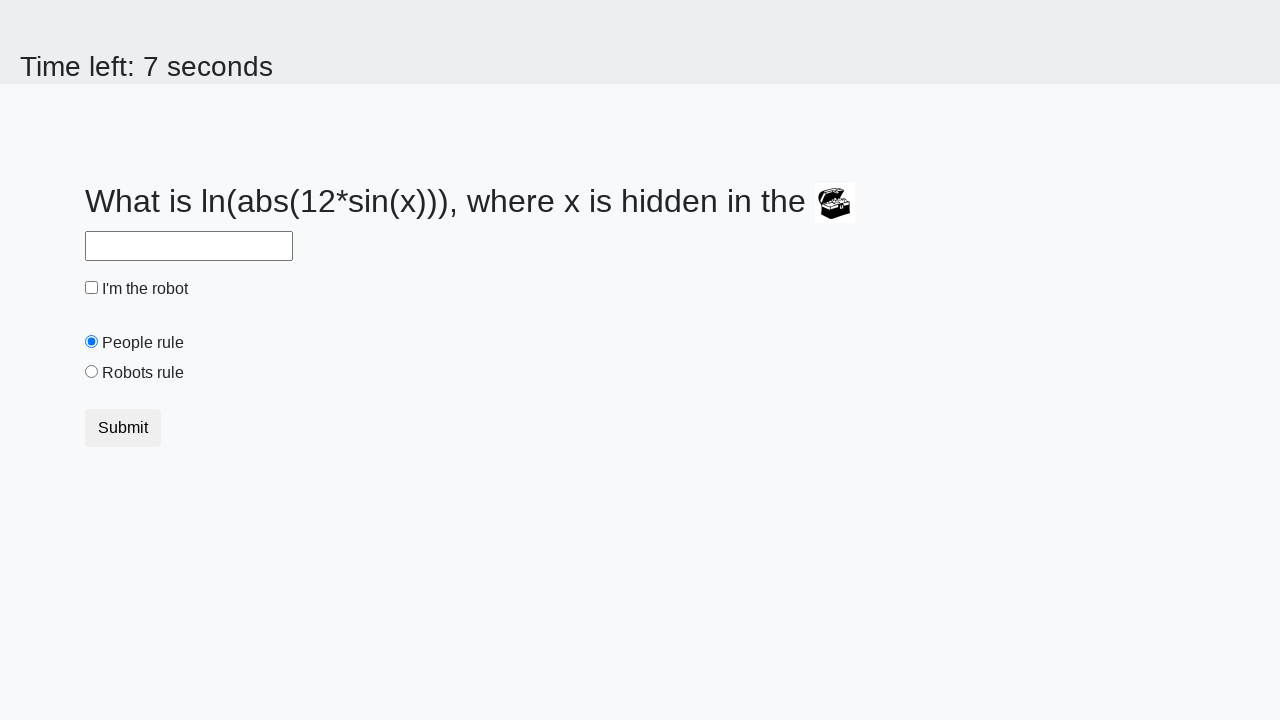